Tests adding a new customer by navigating to the manager section, filling out the customer form with first name, last name, and post code, then verifying the customer appears in the customers table.

Starting URL: https://www.globalsqa.com/angularJs-protractor/BankingProject/#/login

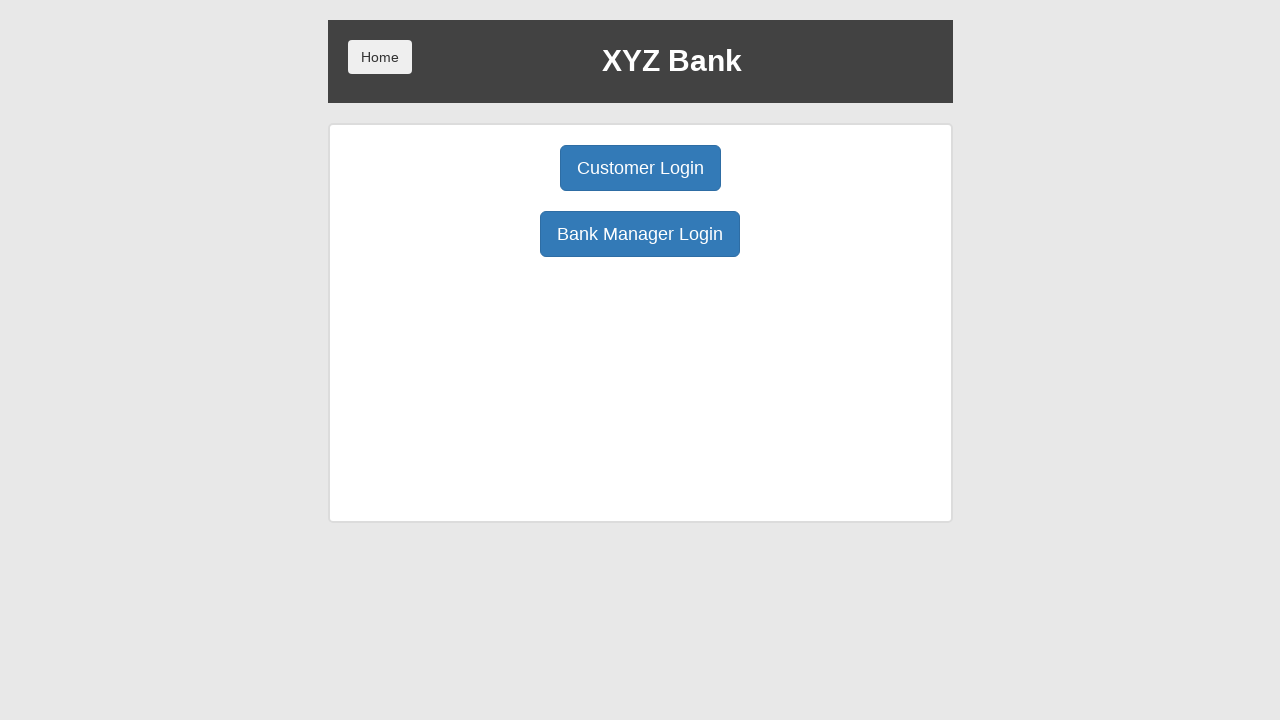

Clicked Bank Manager Login button at (640, 234) on button[ng-click='manager()']
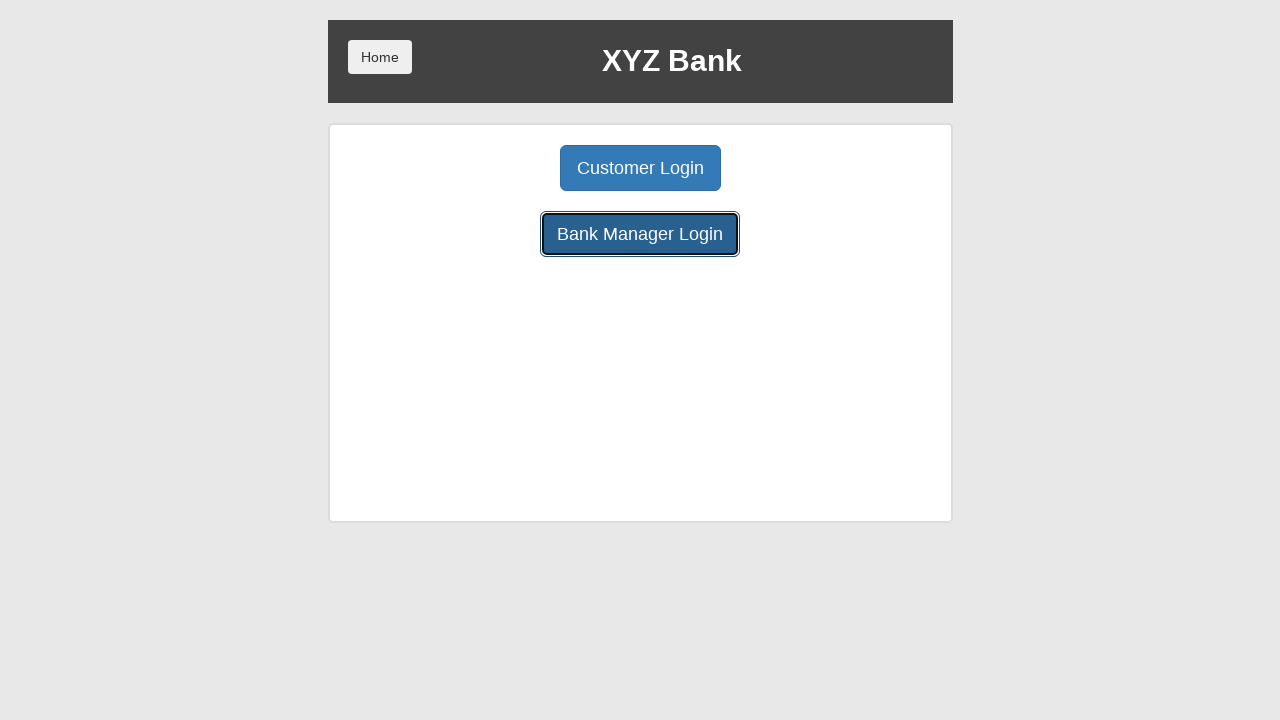

Clicked Add Customer tab at (502, 168) on button[ng-click='addCust()']
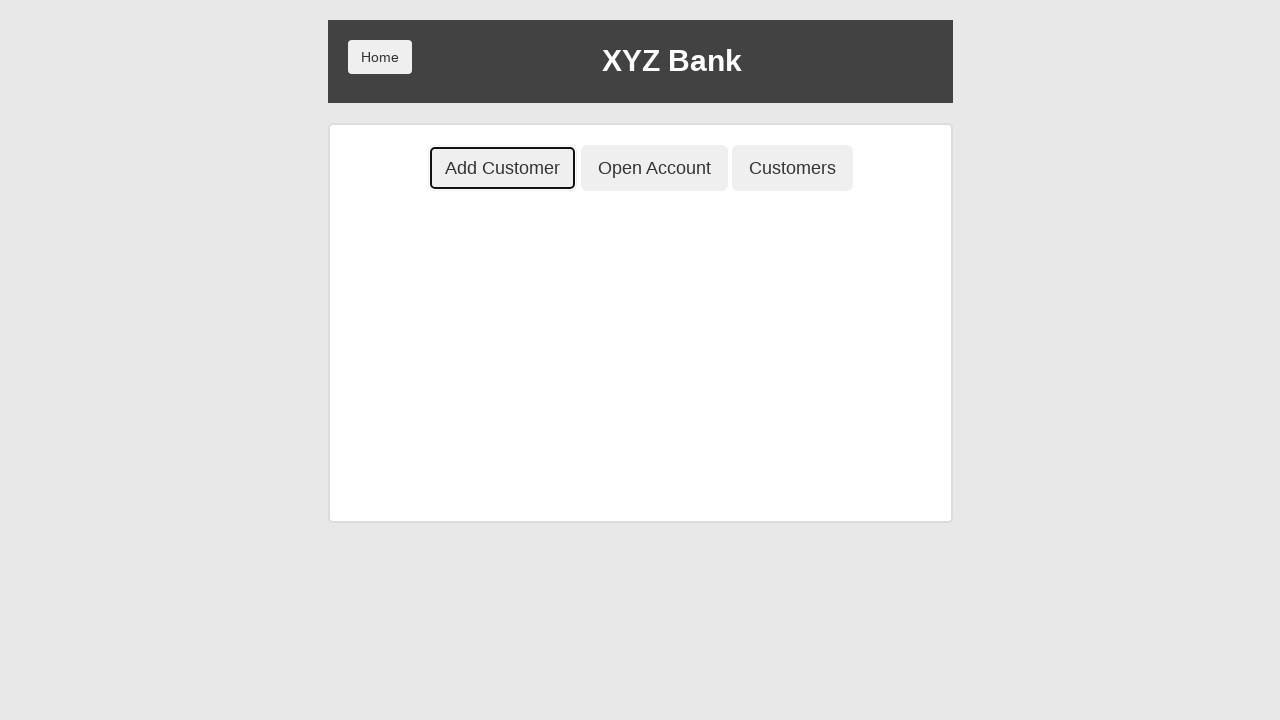

Filled in customer first name as 'Marcus' on input[ng-model='fName']
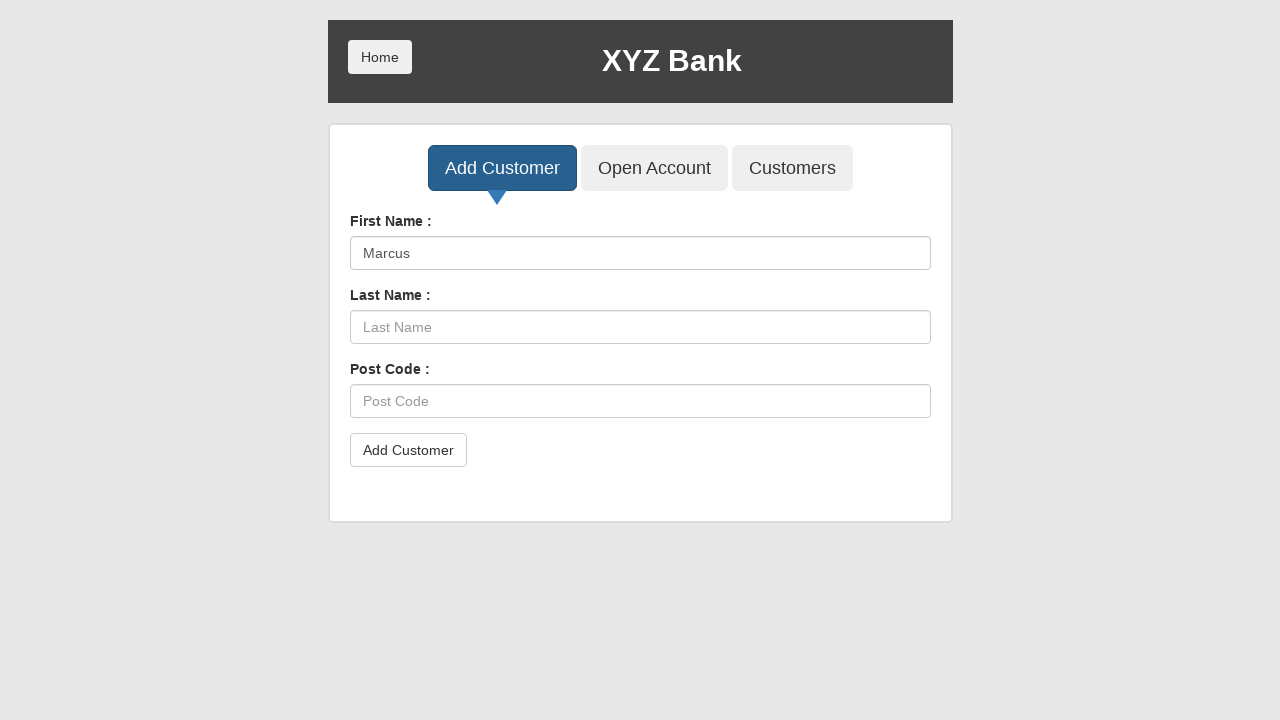

Filled in customer last name as 'Johnson' on input[ng-model='lName']
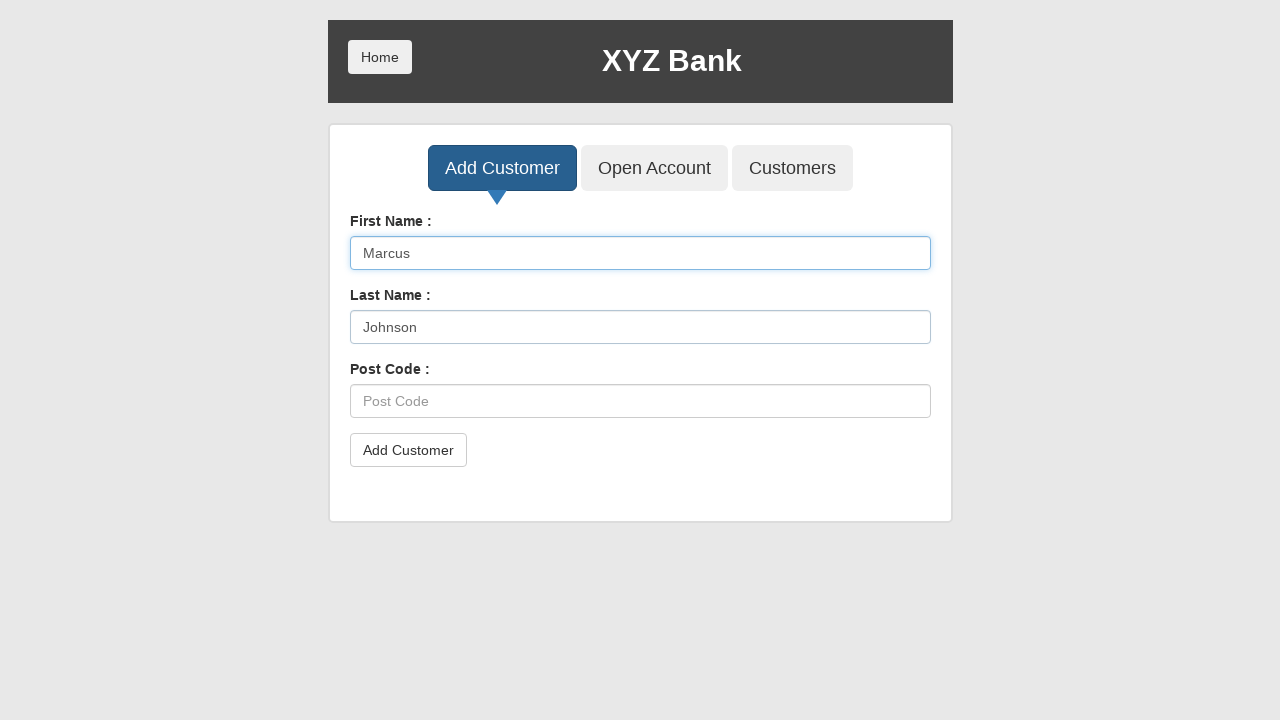

Filled in post code as '789012' on input[ng-model='postCd']
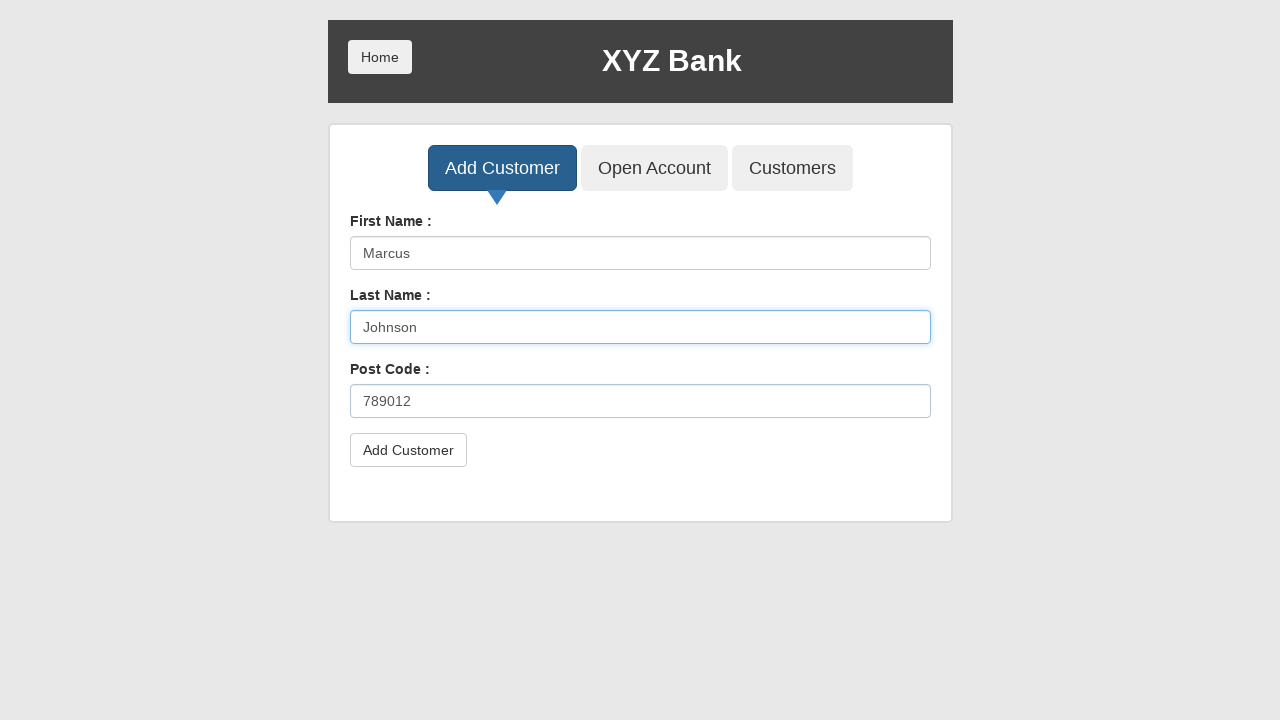

Clicked submit button to add customer at (408, 450) on .btn-default
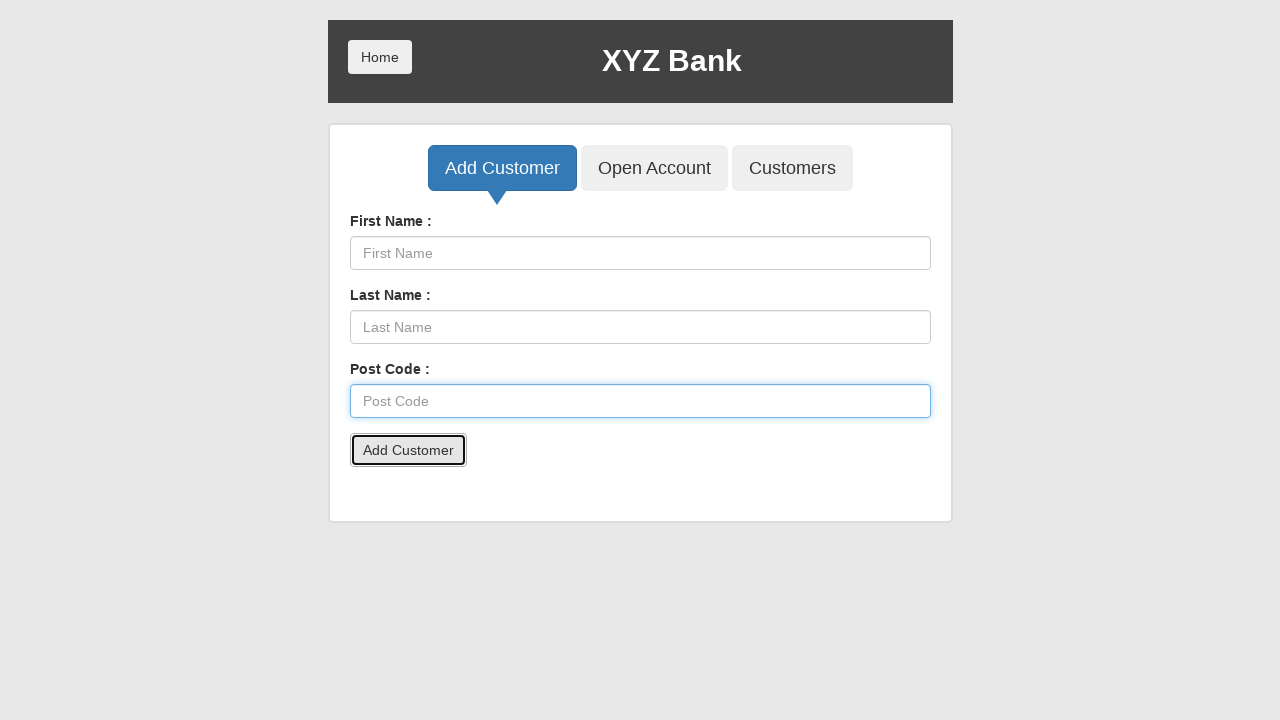

Accepted alert dialog after adding customer
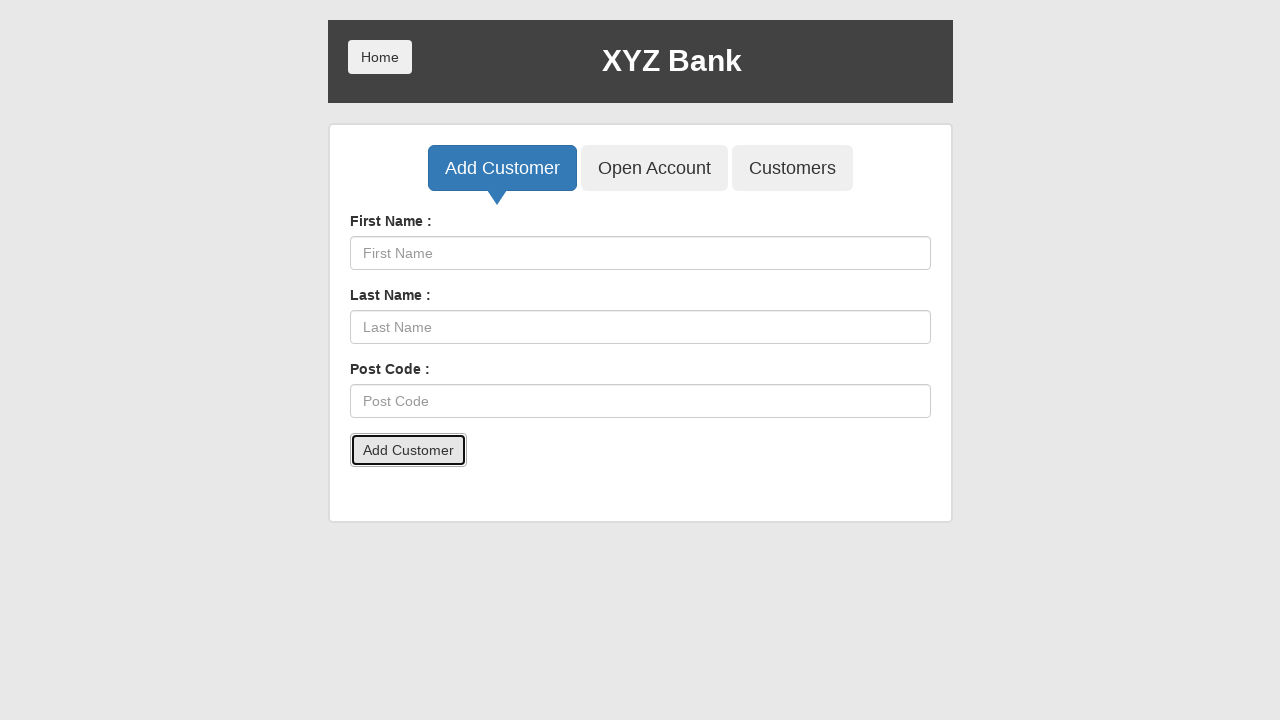

Clicked Customers tab to view customer list at (792, 168) on button[ng-click='showCust()']
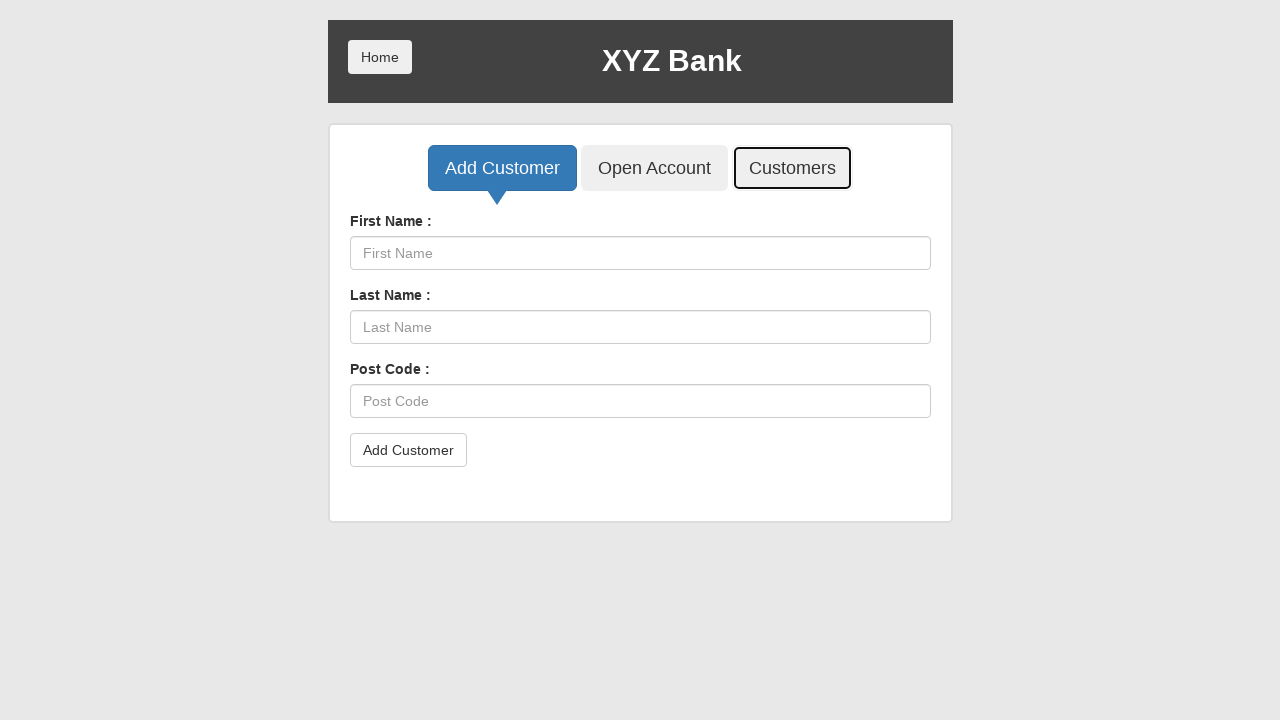

Waited for customers table to load and verified it appeared
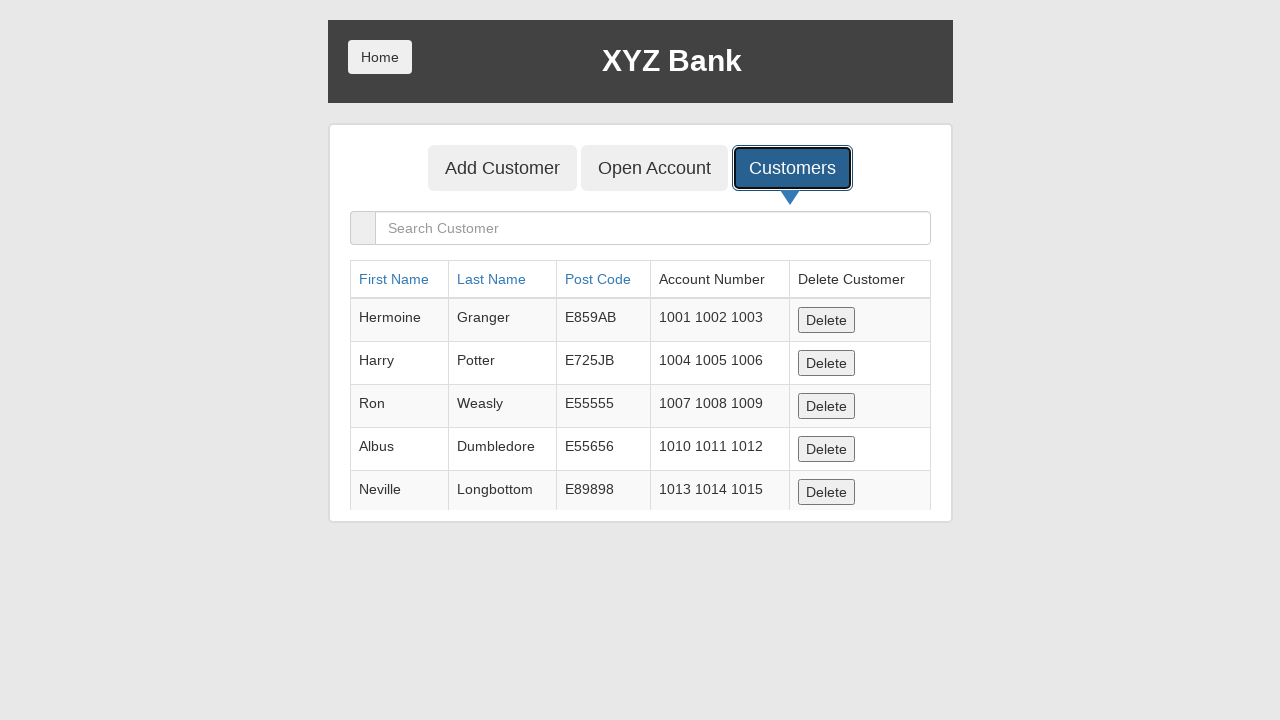

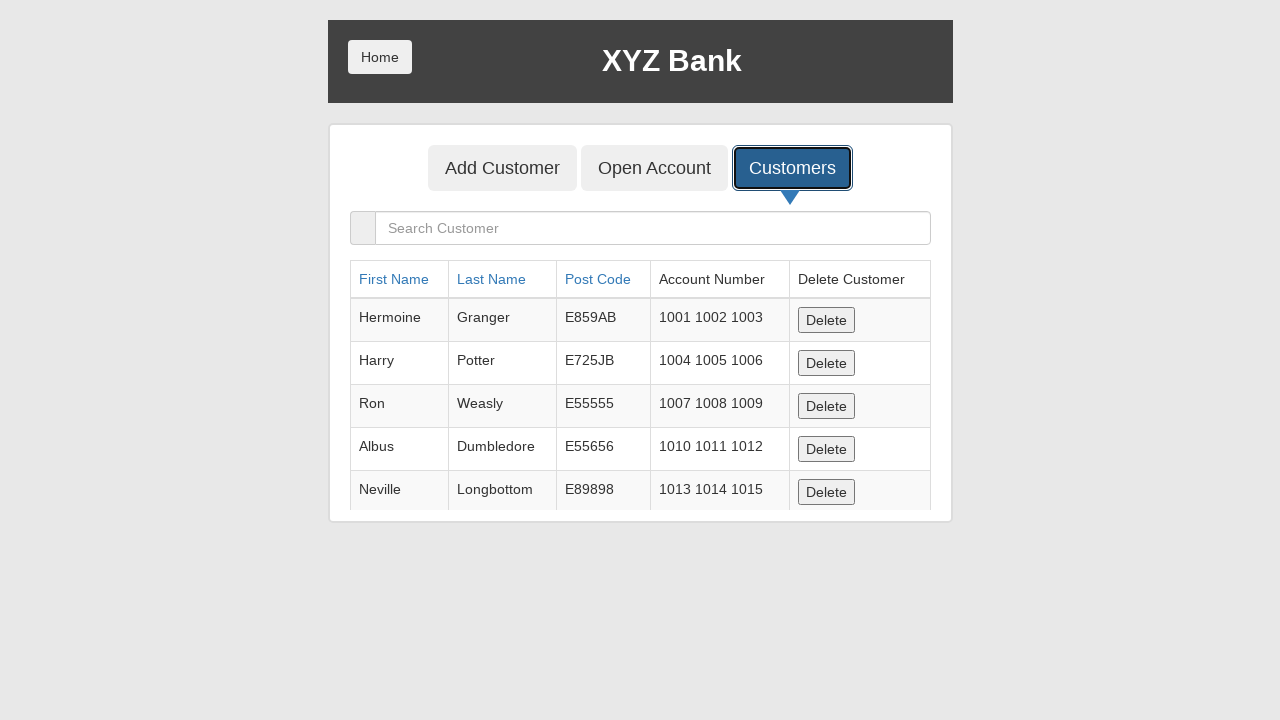